Tests dropdown functionality by selecting an option from a dropdown menu

Starting URL: https://the-internet.herokuapp.com/dropdown

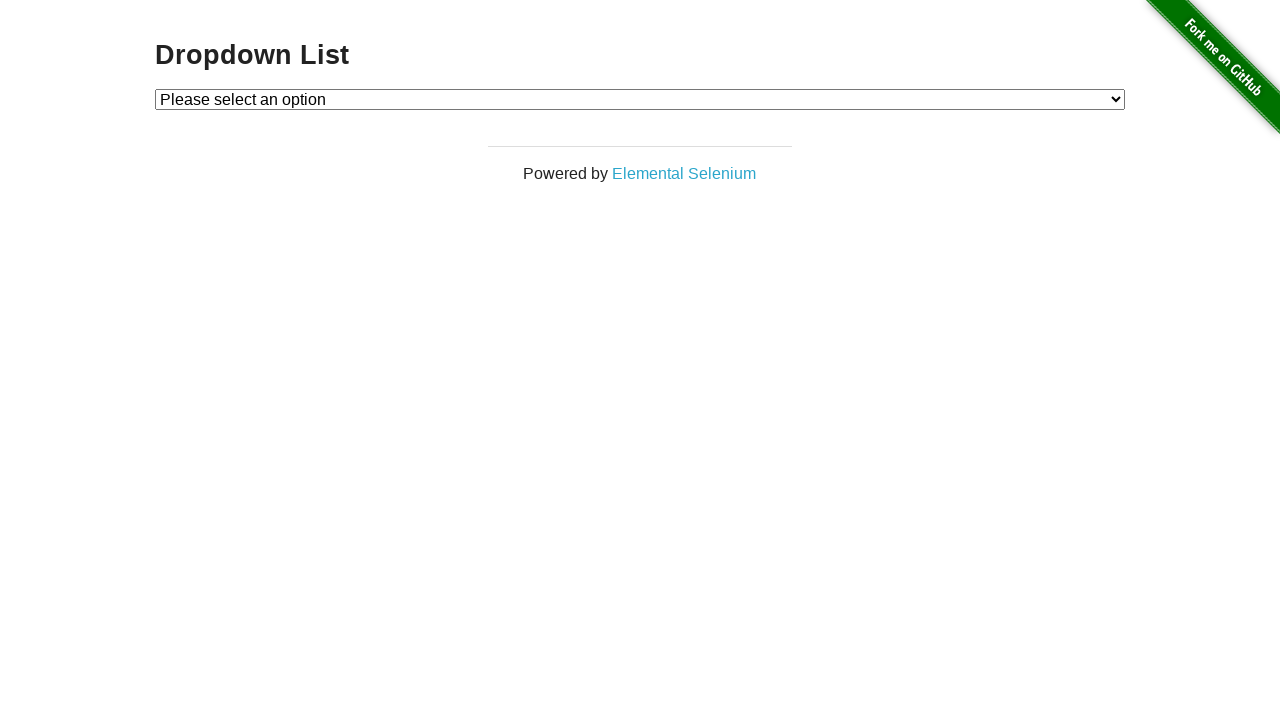

Navigated to dropdown test page
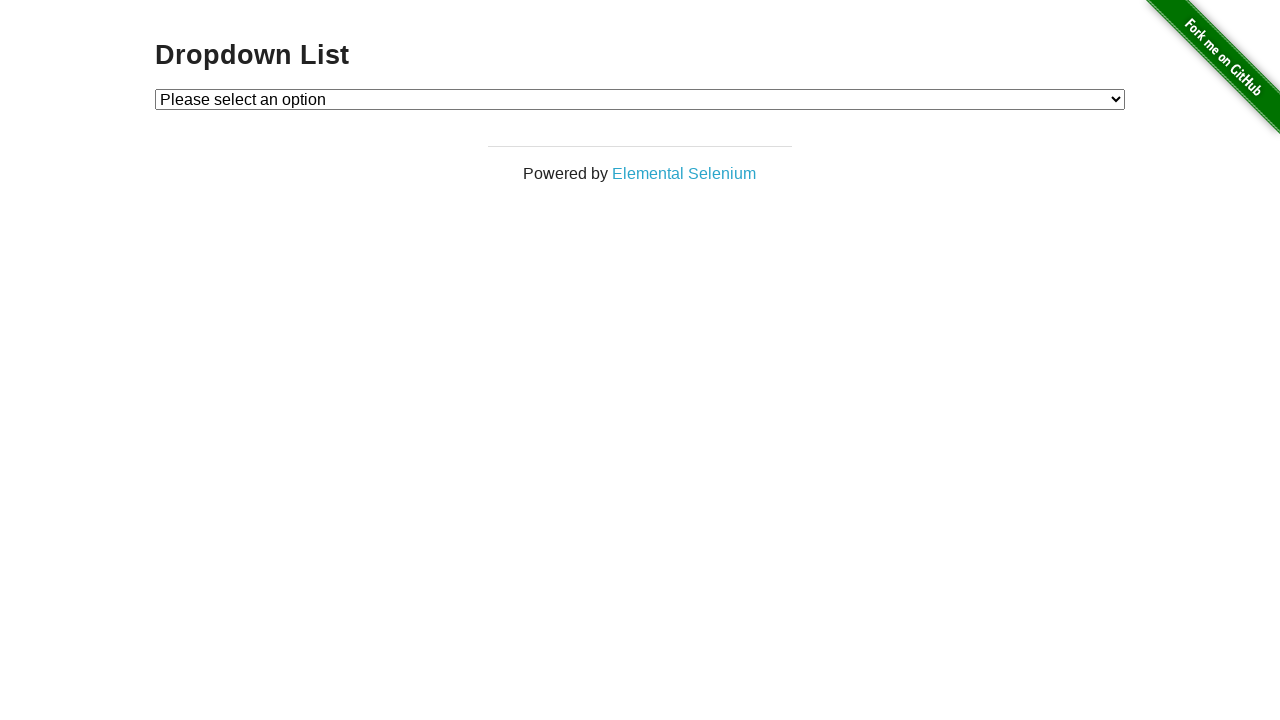

Selected 'Option 2' from dropdown menu on #dropdown
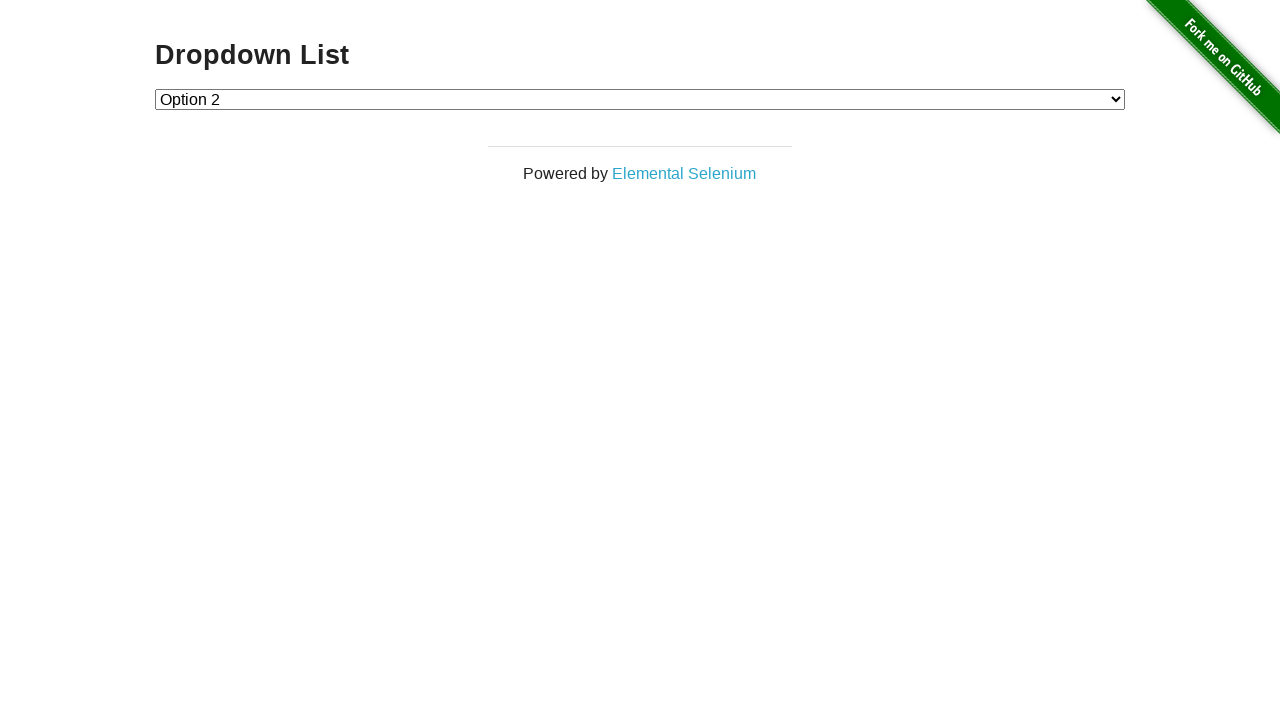

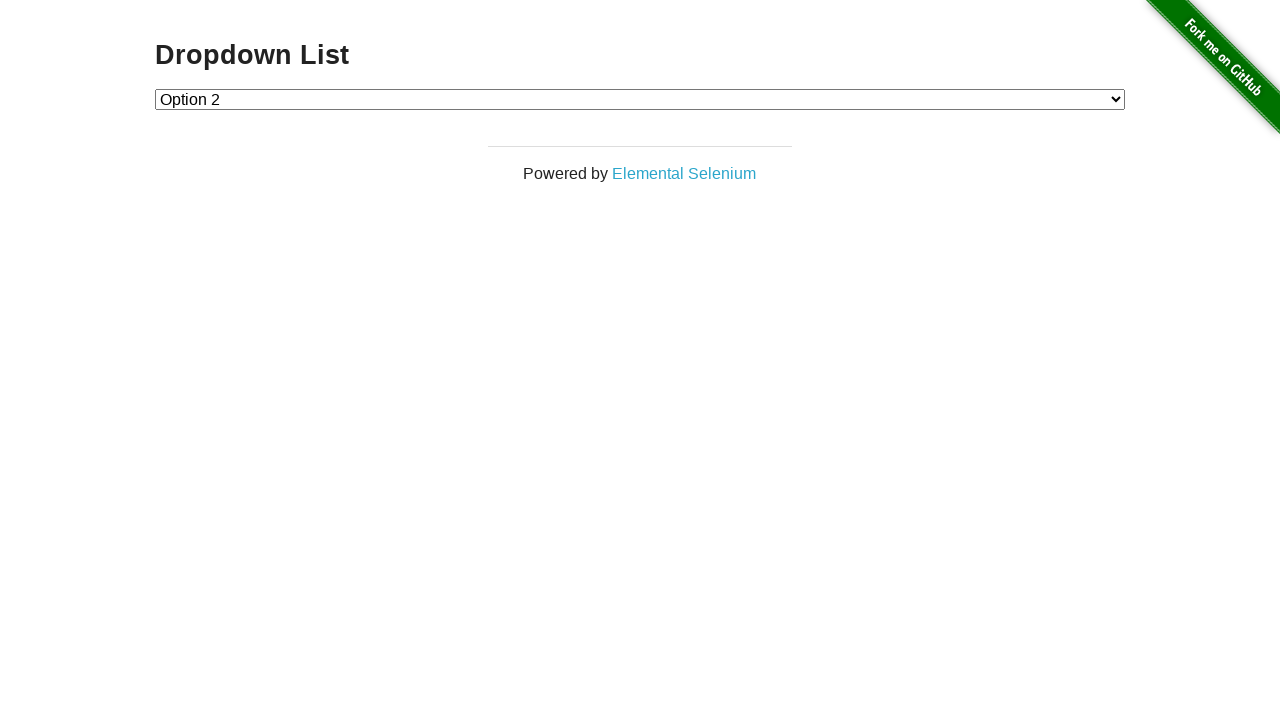